Tests registration form by filling first name, last name, and email fields, then submitting the form and verifying the success message

Starting URL: http://suninjuly.github.io/registration1.html

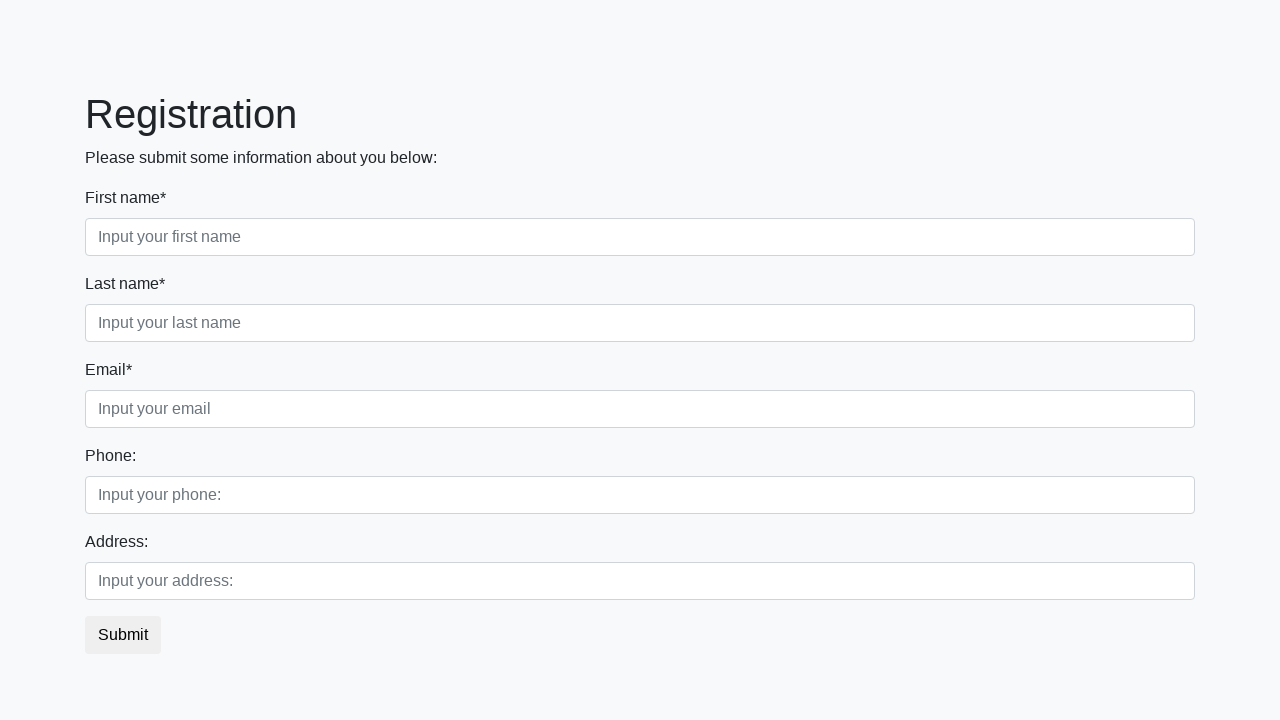

Filled first name field with 'John' on .first_block > .first_class > .first
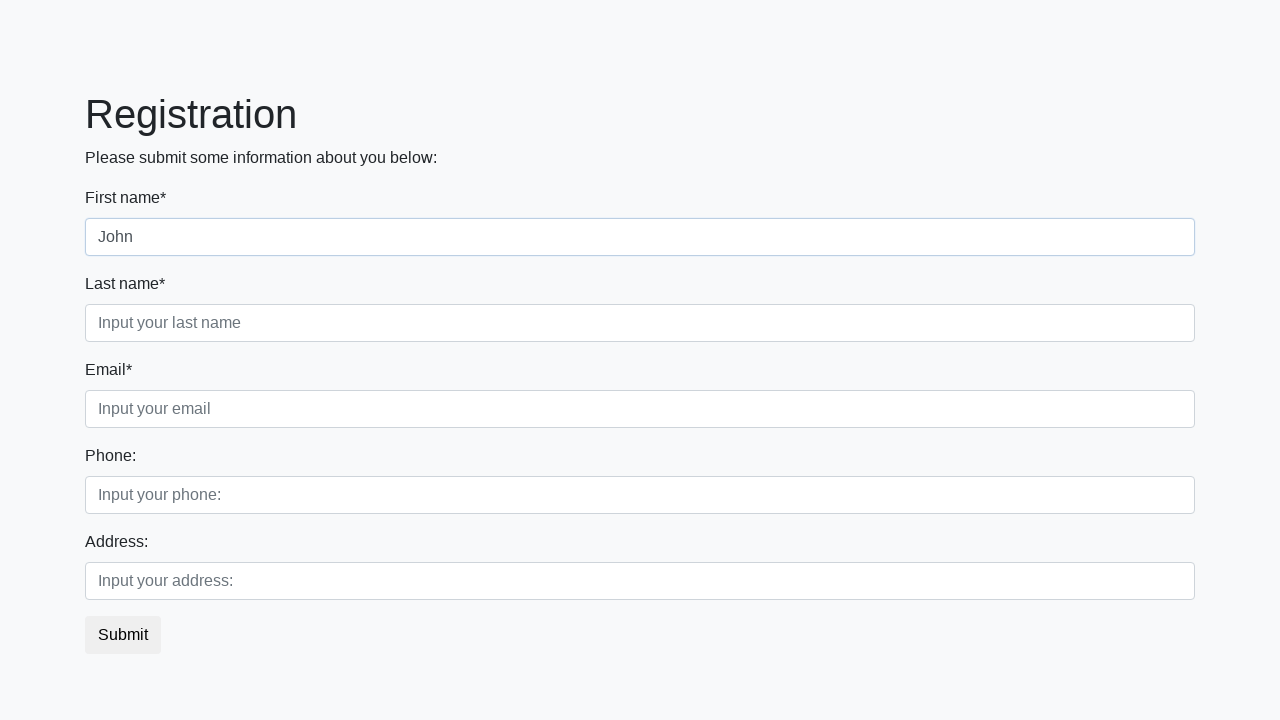

Filled last name field with 'Smith' on .first_block > .second_class > .second
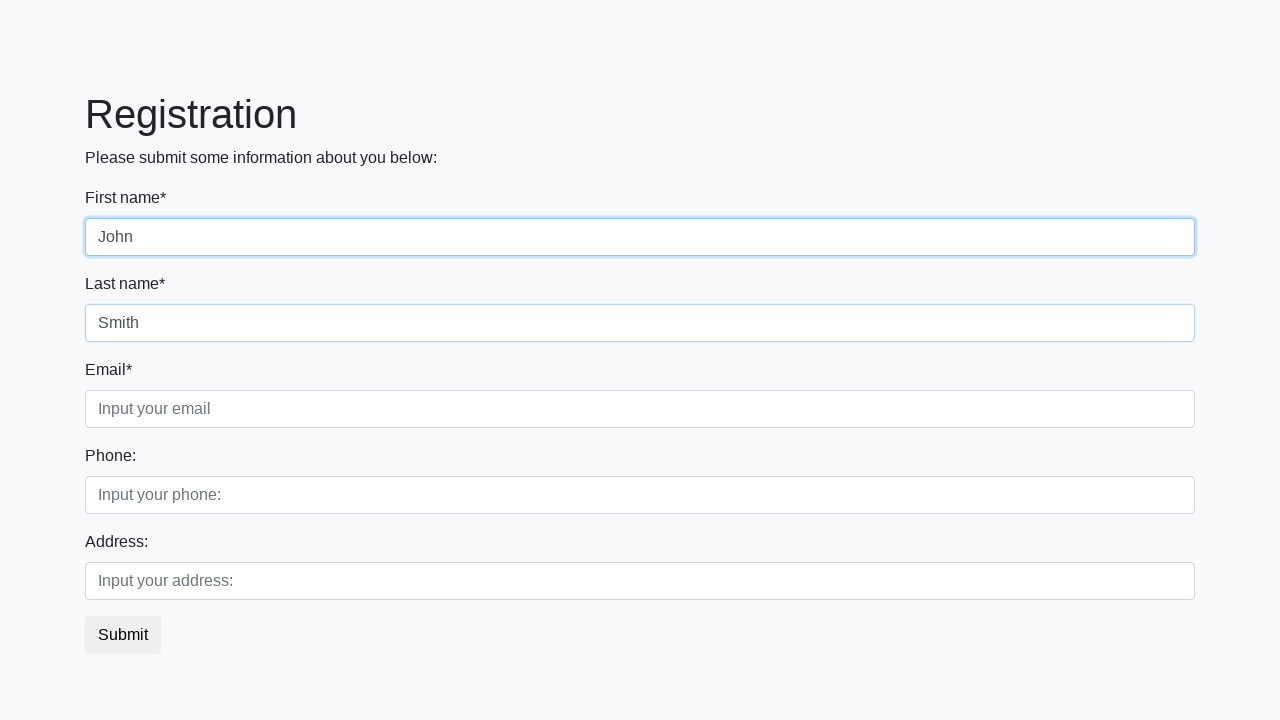

Filled email field with 'test123@example.com' on .third_class > .third
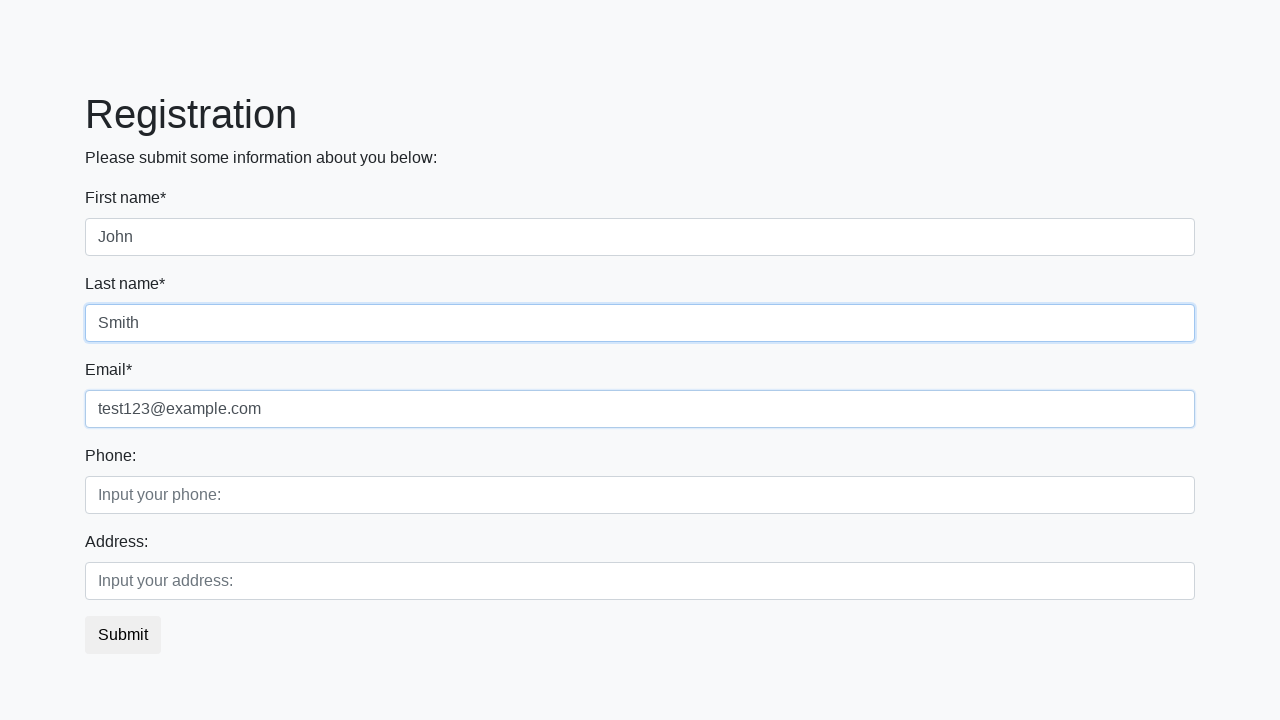

Clicked submit button to submit registration form at (123, 635) on button.btn
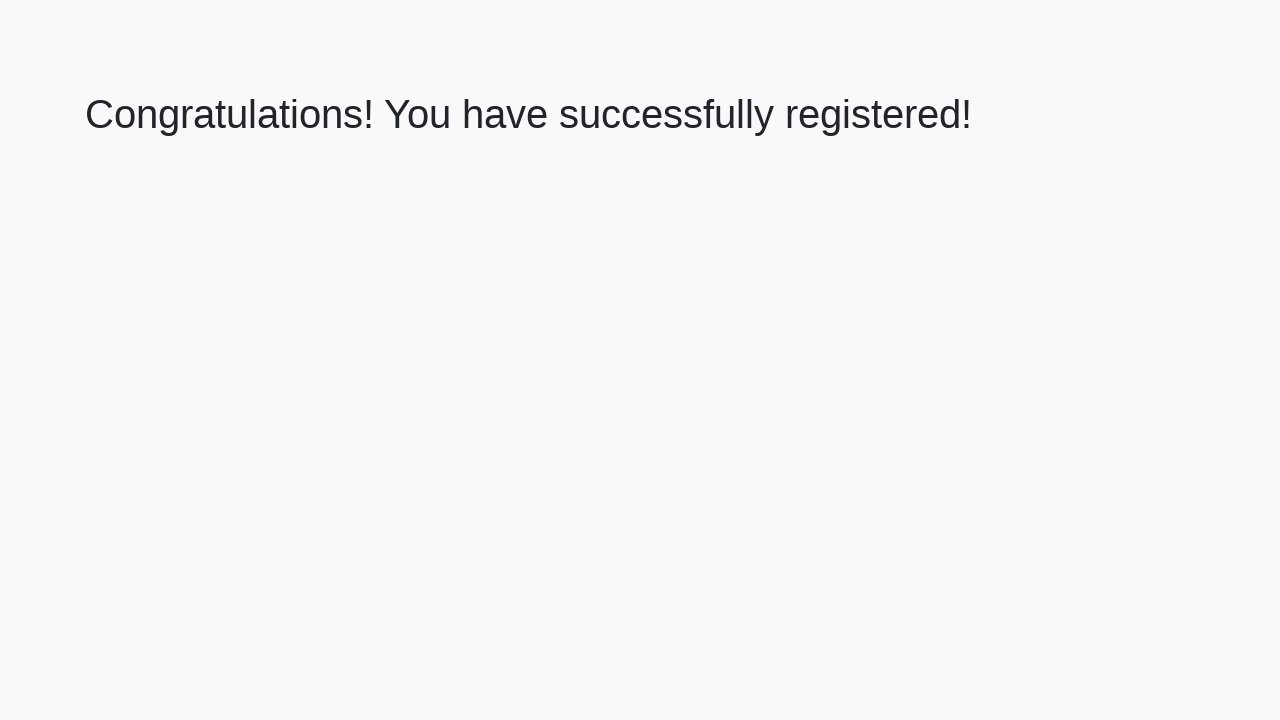

Success message appeared with h1 heading
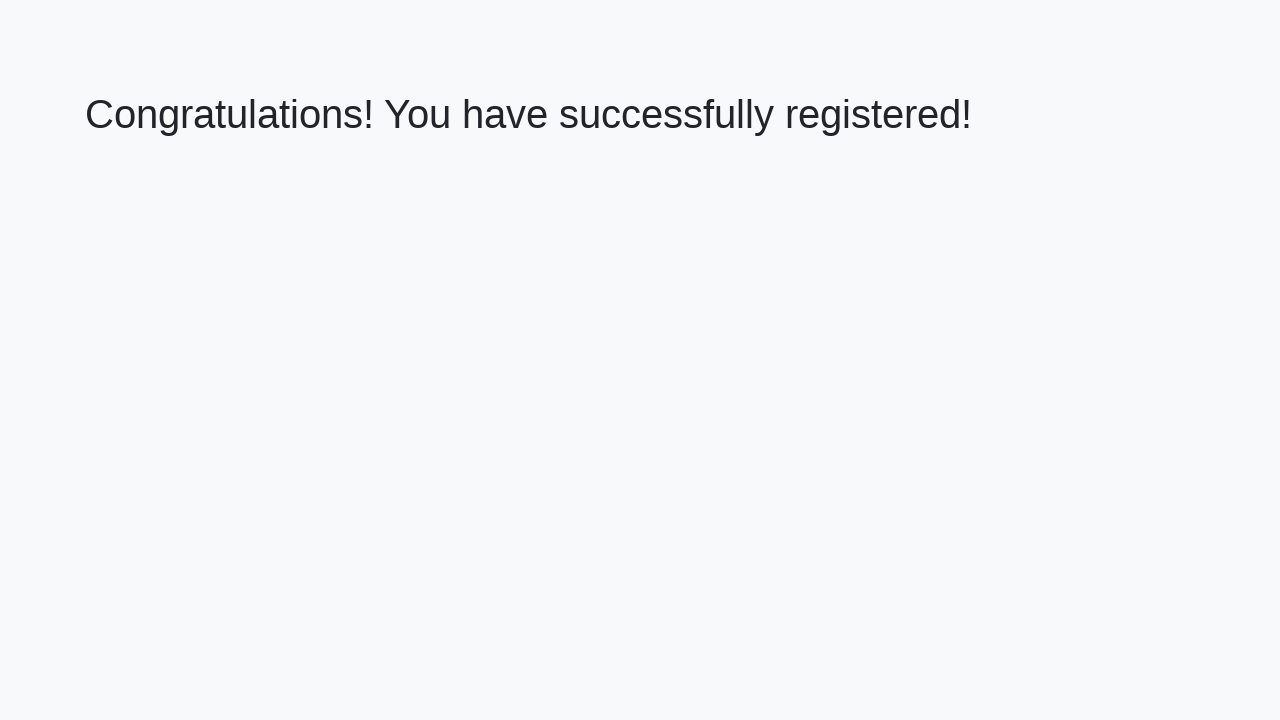

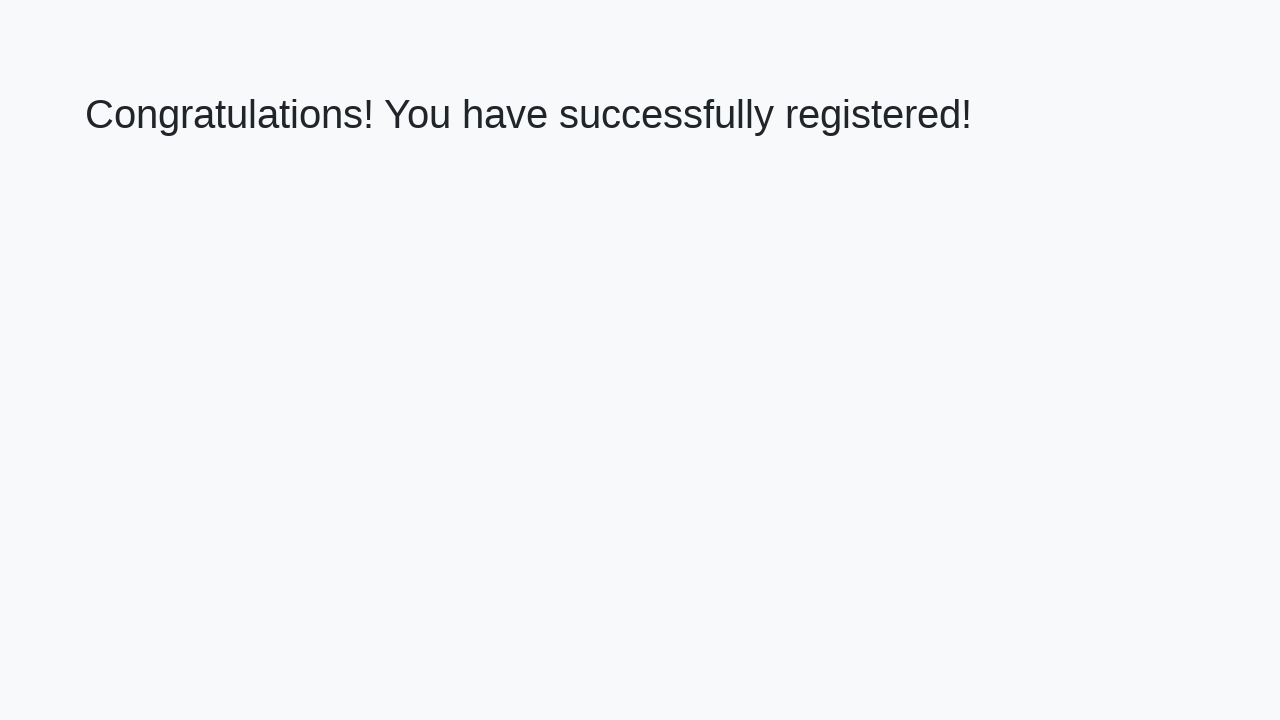